Tests a math challenge page by reading a value, calculating a result using a mathematical formula (log of absolute value of 12*sin(x)), filling in the answer, checking a checkbox, selecting a radio button, and submitting the form.

Starting URL: https://suninjuly.github.io/math.html

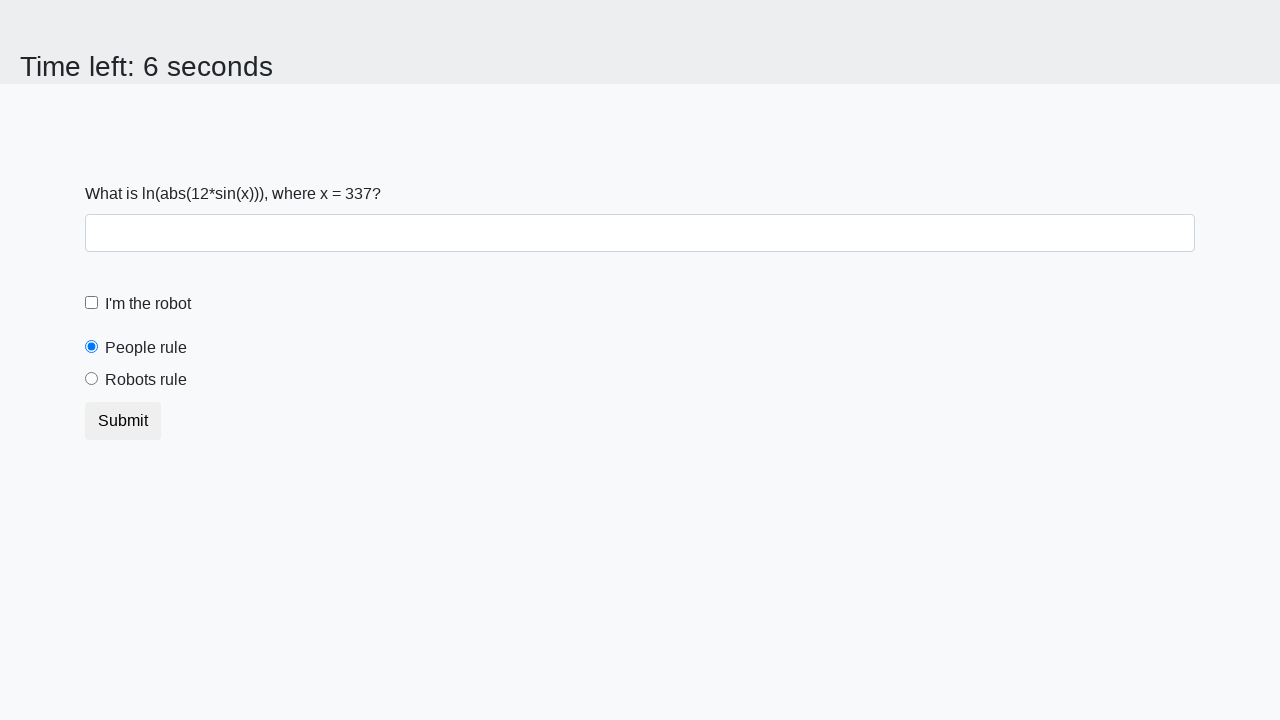

Read input value from span#input_value
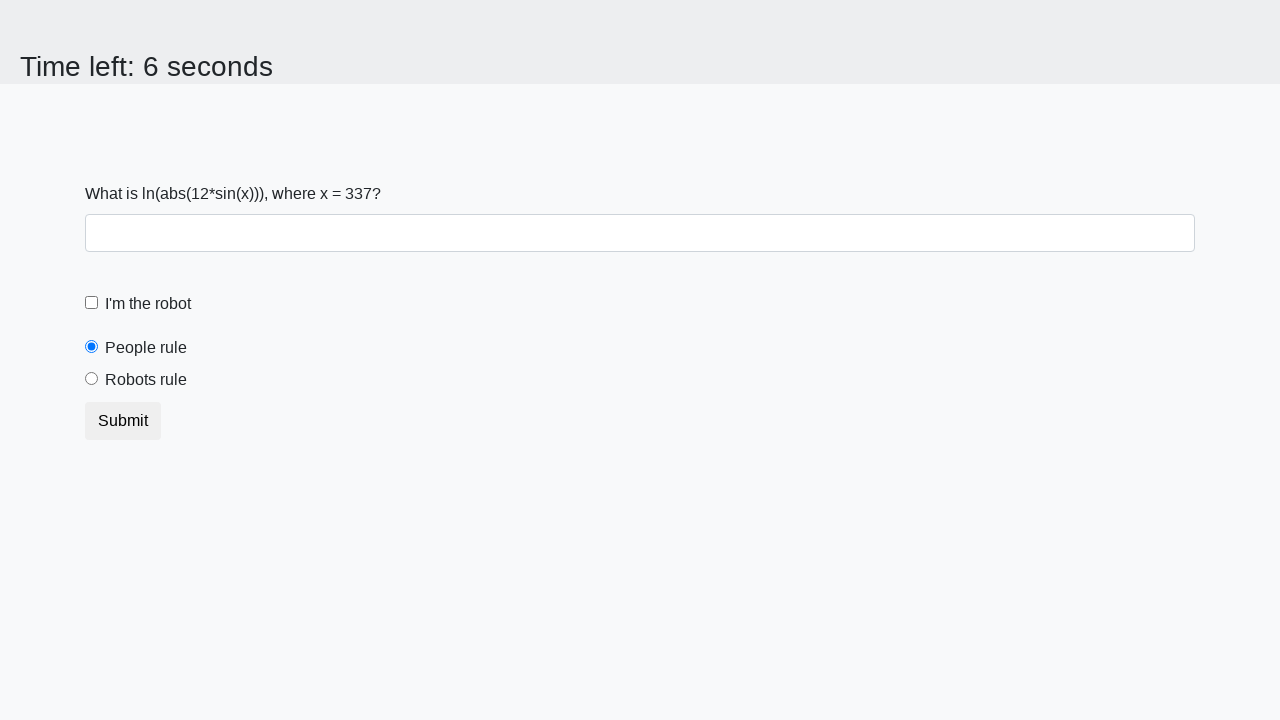

Calculated answer using formula log(abs(12*sin(337))): 2.1985665448291276
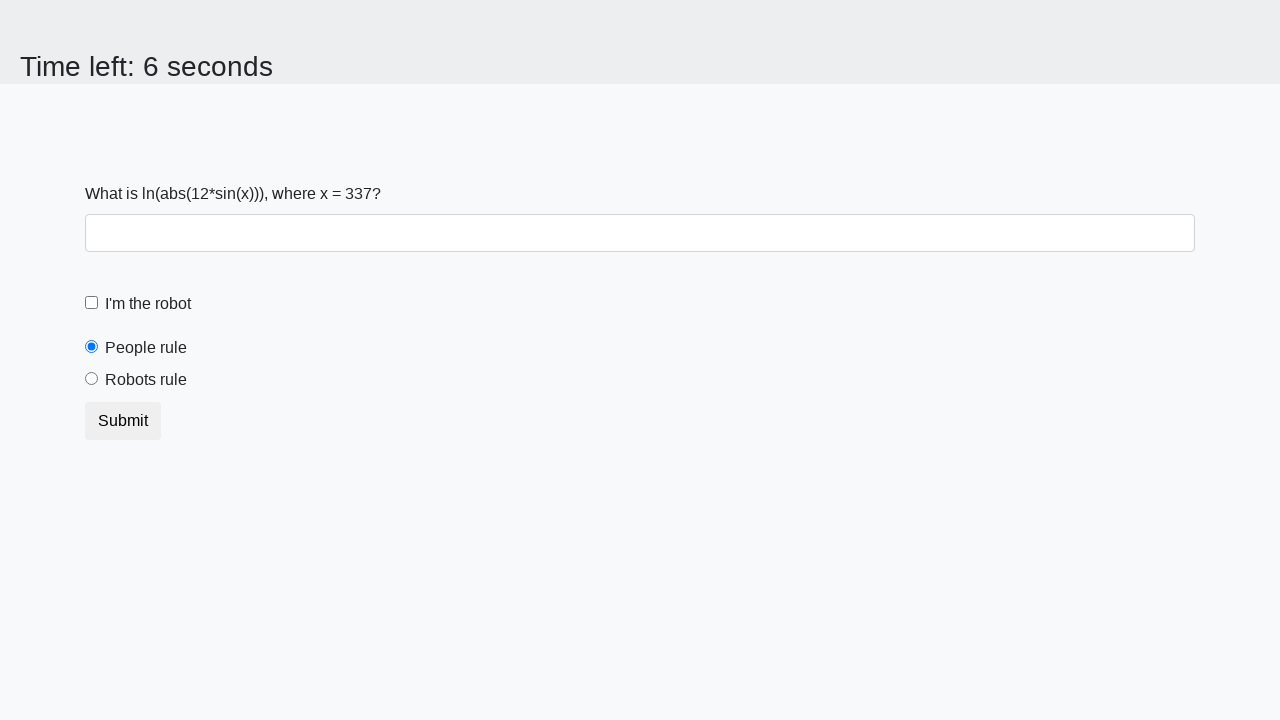

Filled answer field with calculated value: 2.1985665448291276 on input#answer
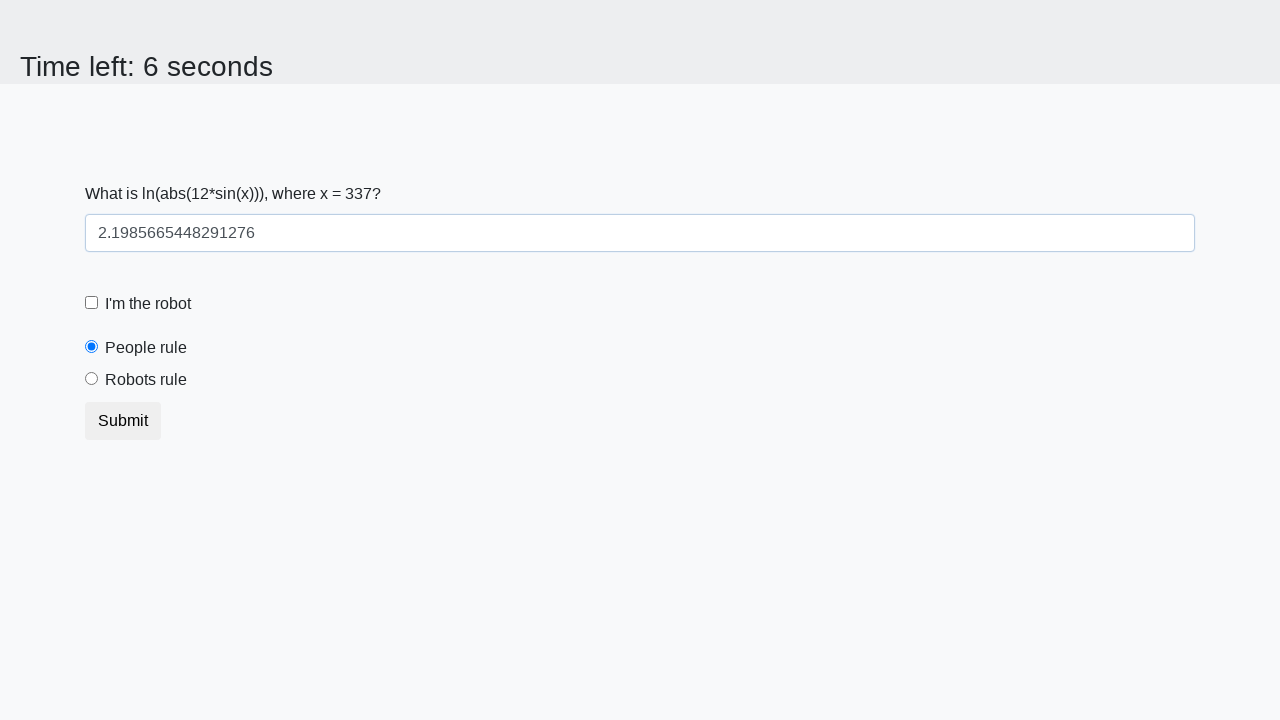

Checked the robot checkbox at (92, 303) on #robotCheckbox
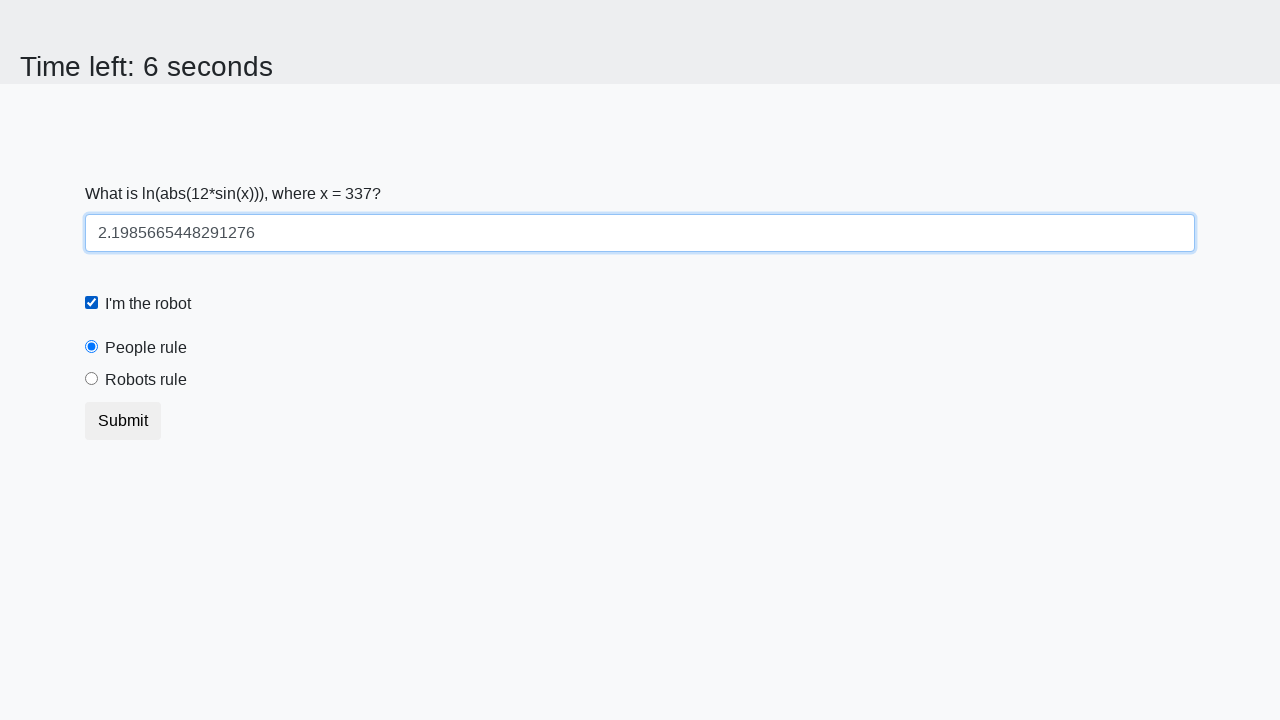

Selected the robots rule radio button at (92, 379) on #robotsRule
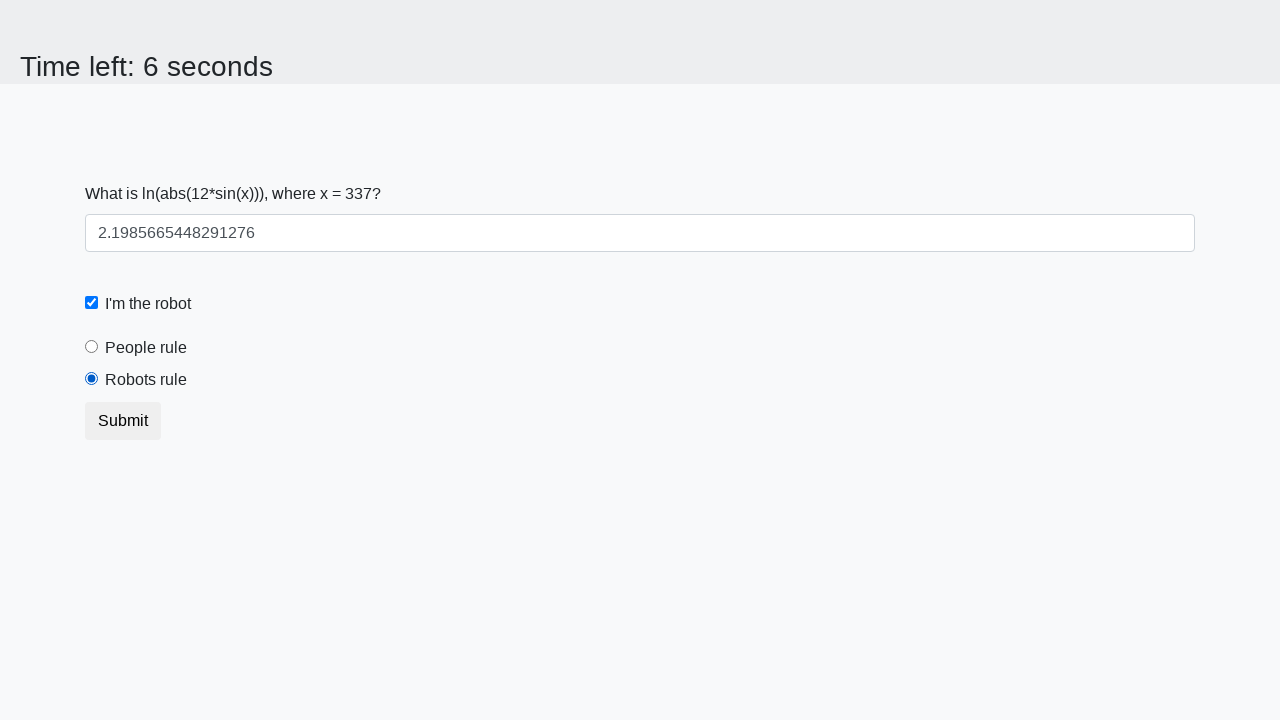

Clicked the submit button to complete the math challenge at (123, 421) on button.btn.btn-default
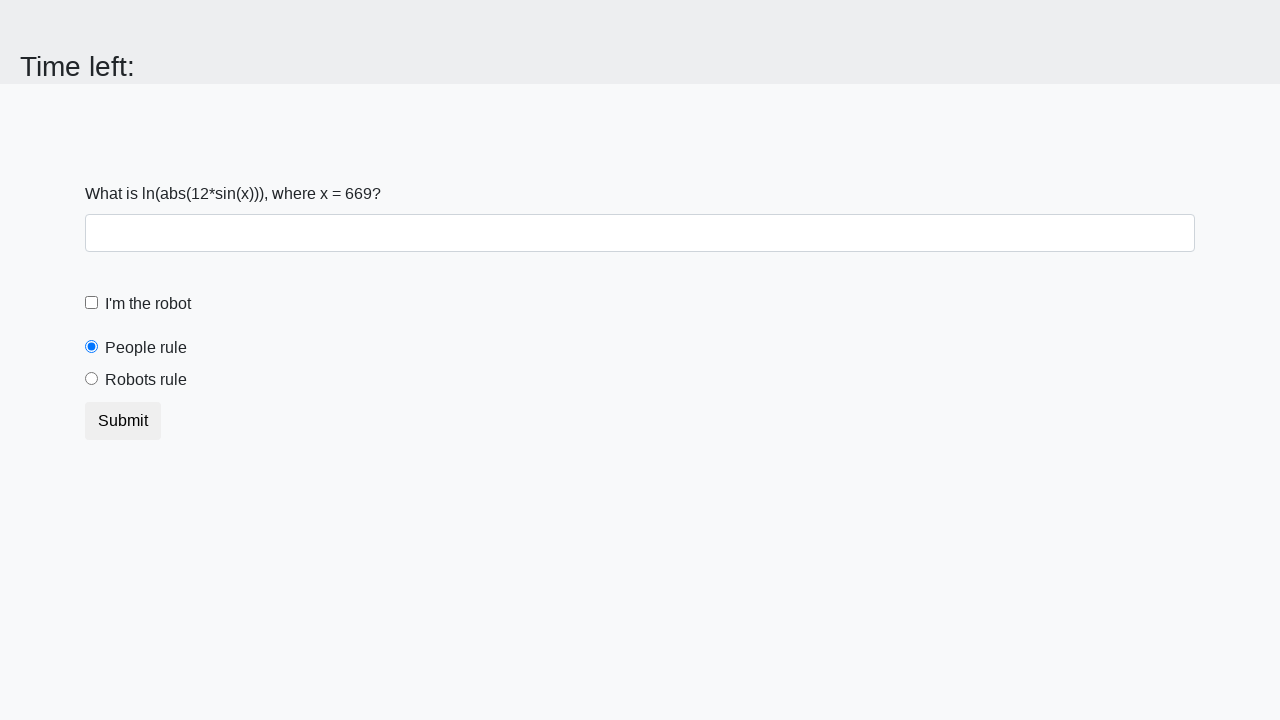

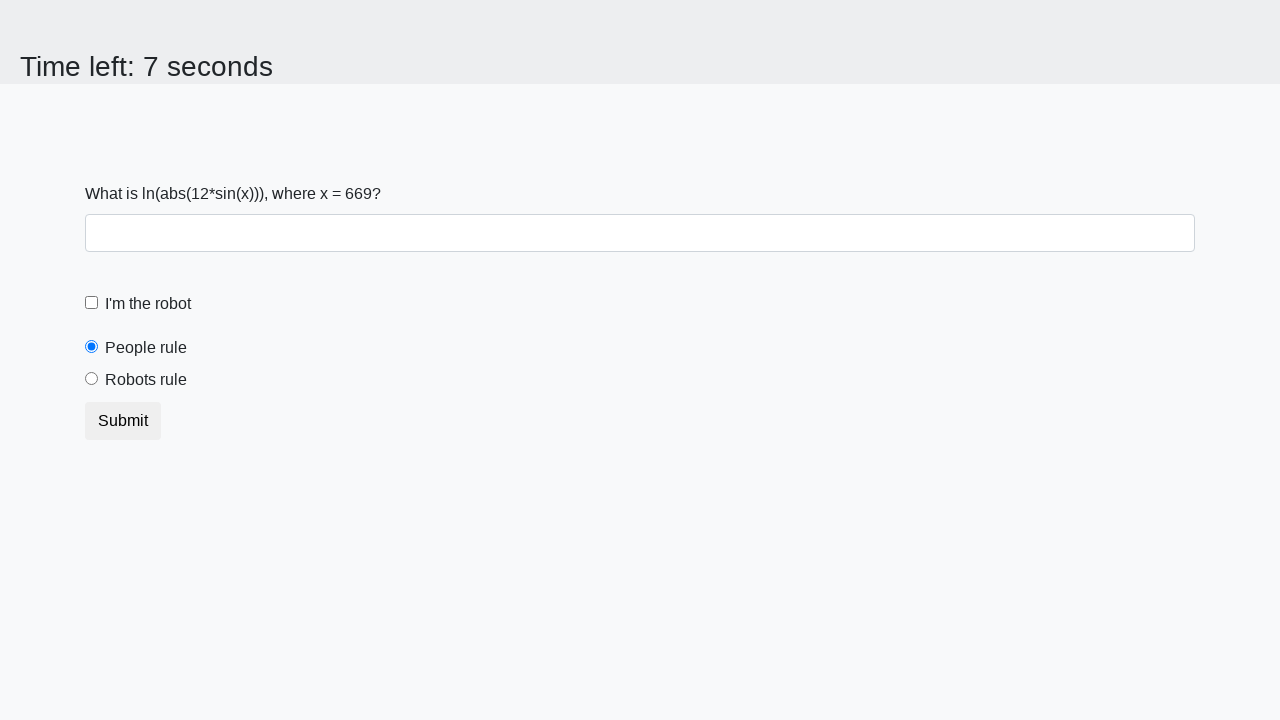